Tests navigation to the File Upload page by clicking on the link and verifying the upload button is present with the correct value attribute.

Starting URL: http://the-internet.herokuapp.com/

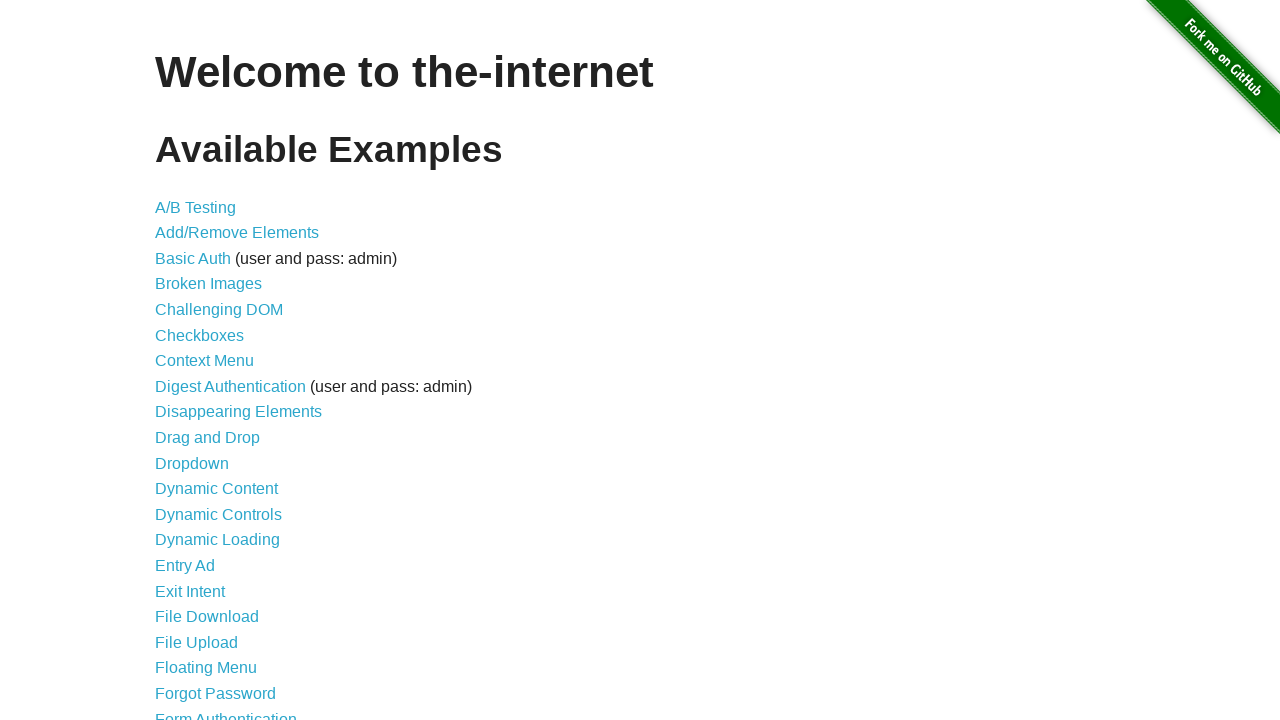

Clicked on the File Upload link at (196, 642) on text=File Upload
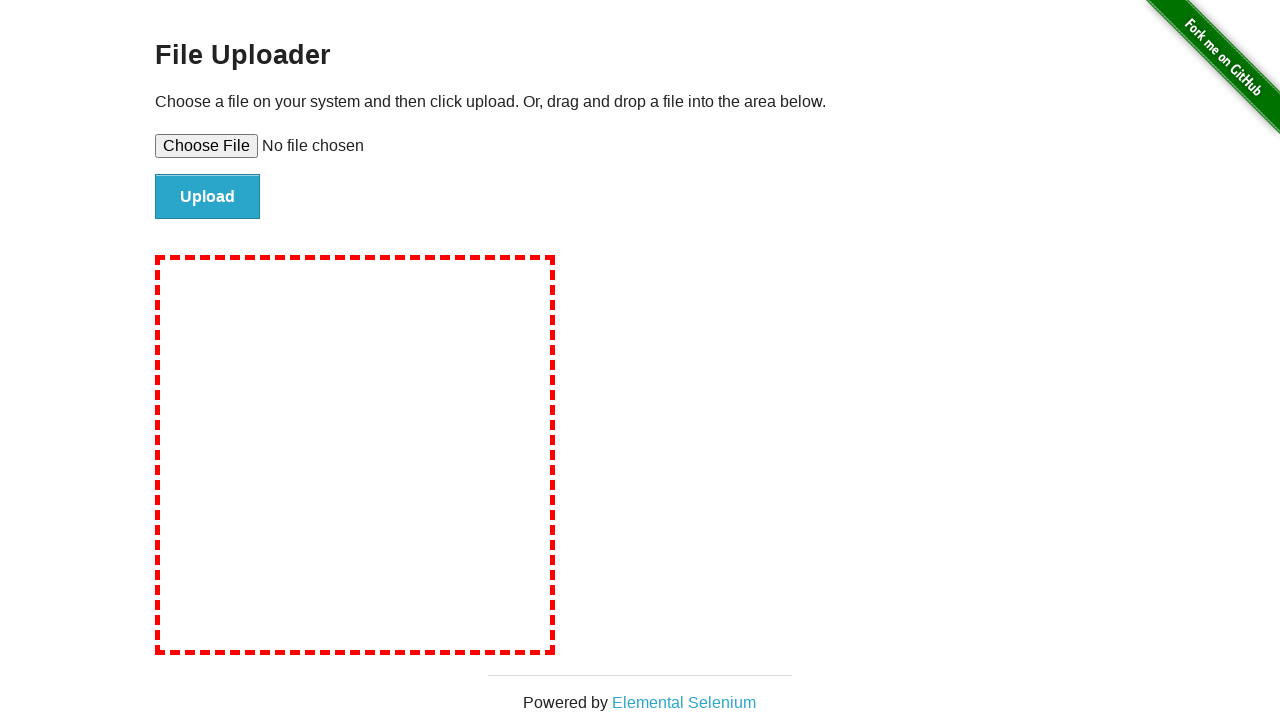

File Upload page loaded and upload button is present
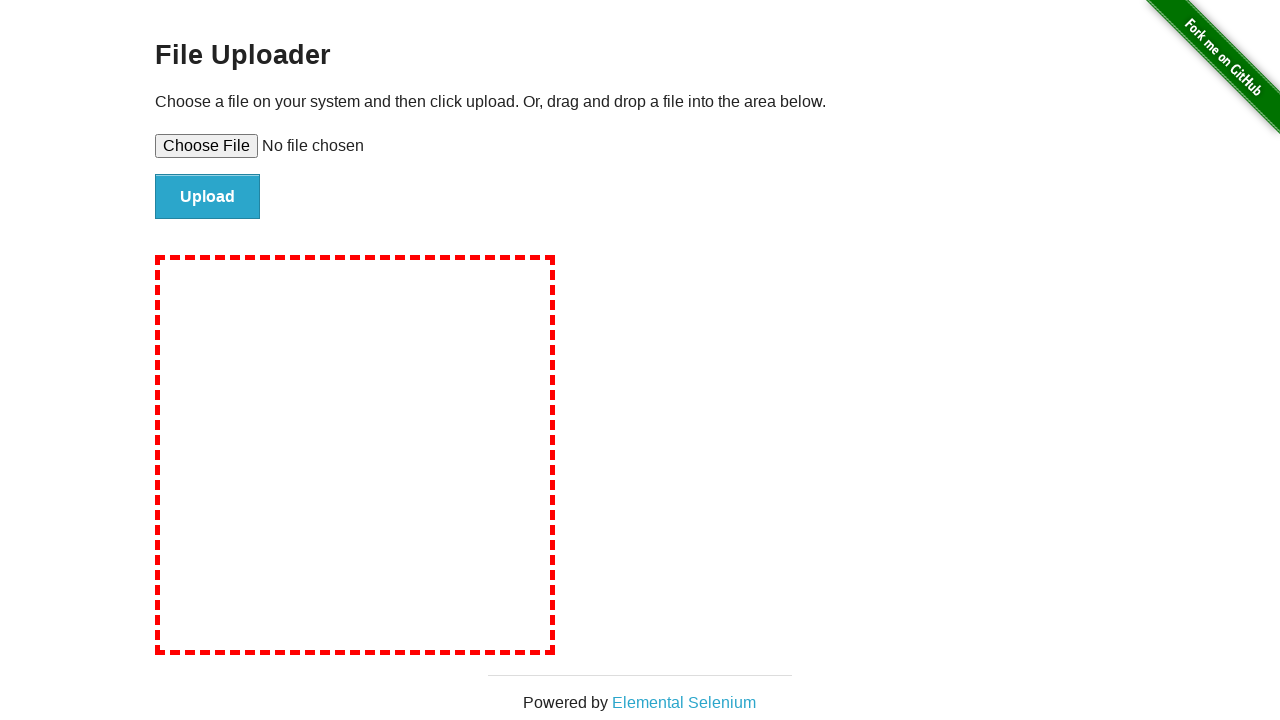

Located the upload button element
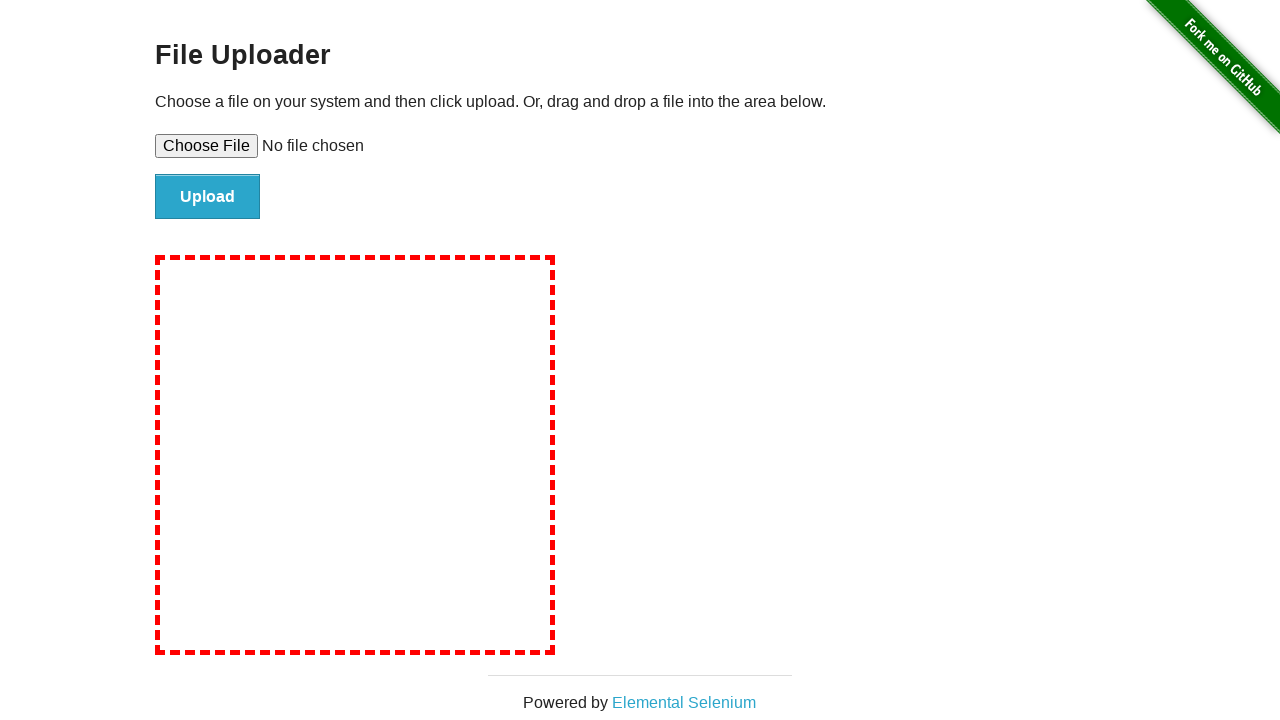

Verified upload button has correct value attribute 'Upload'
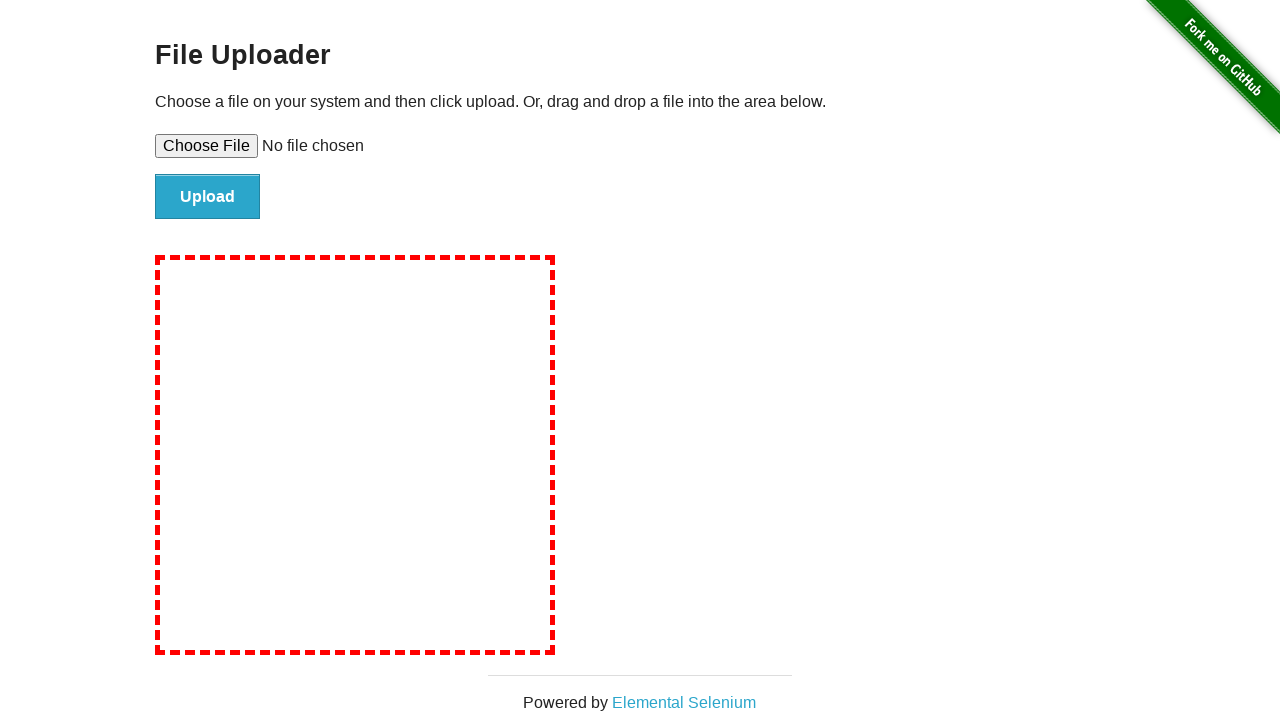

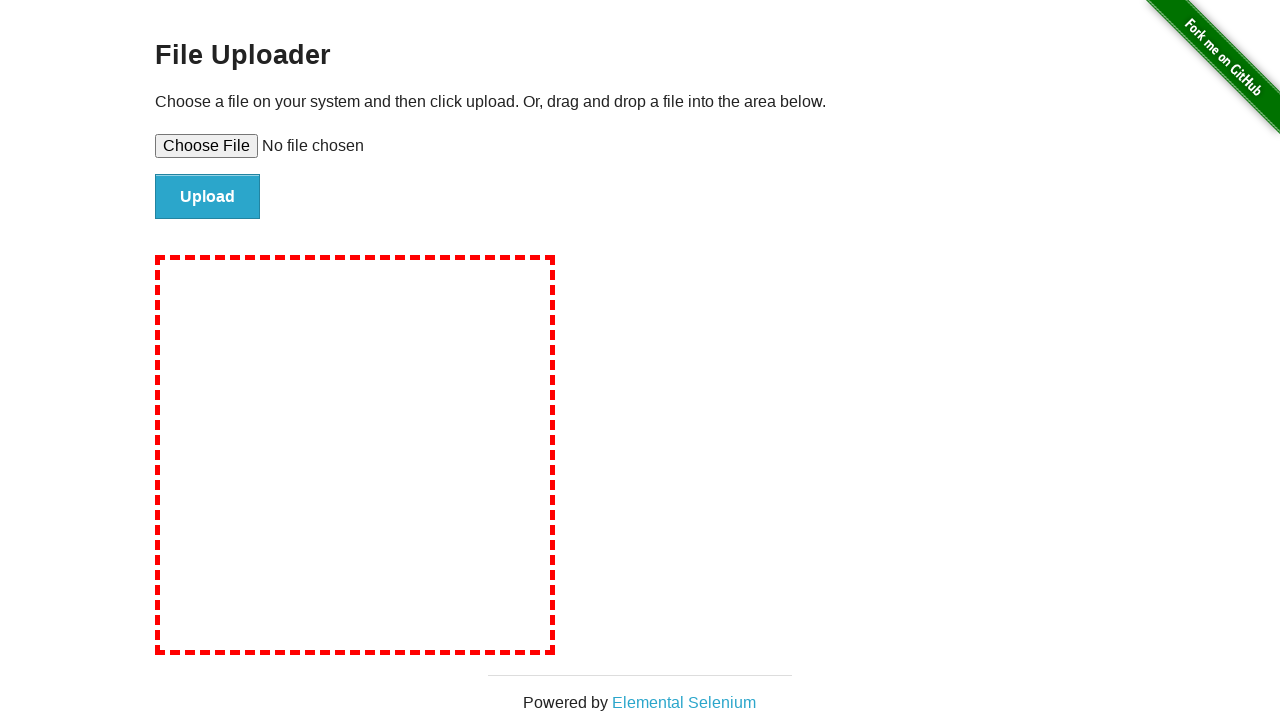